Tests file upload functionality by uploading a file and verifying the "File Uploaded!" confirmation message is displayed

Starting URL: https://the-internet.herokuapp.com/upload

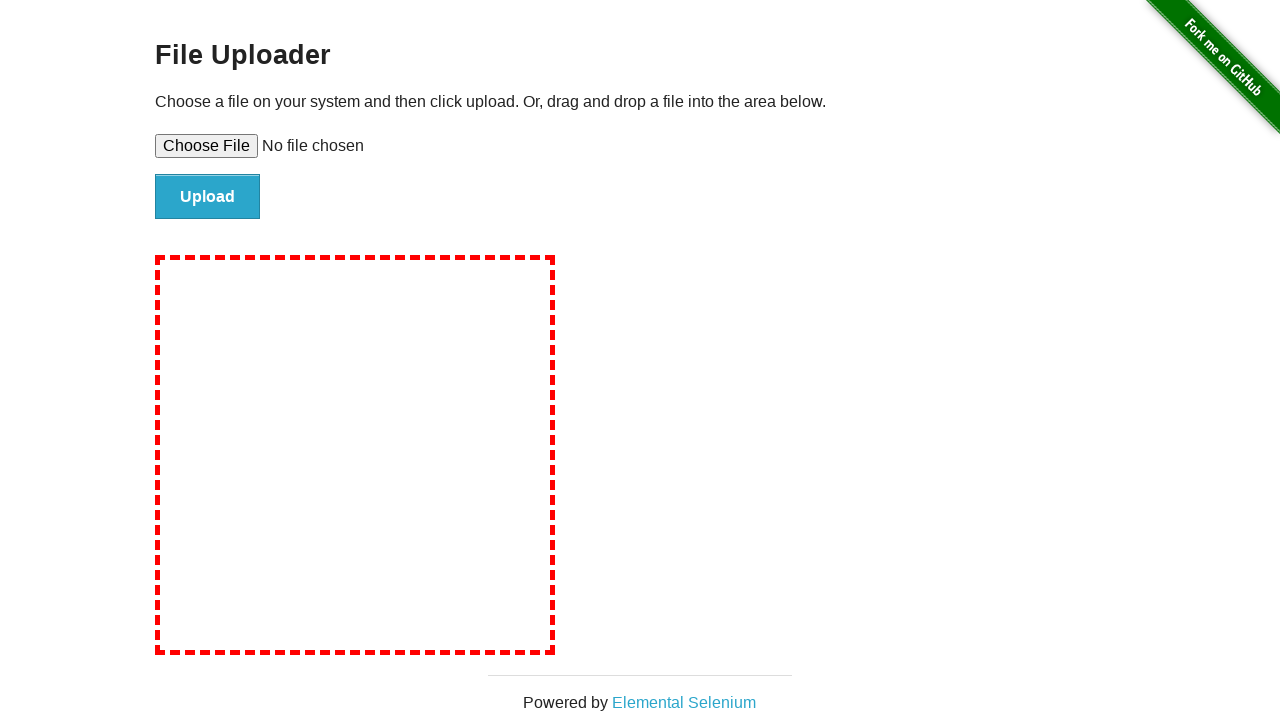

Created temporary test file for upload
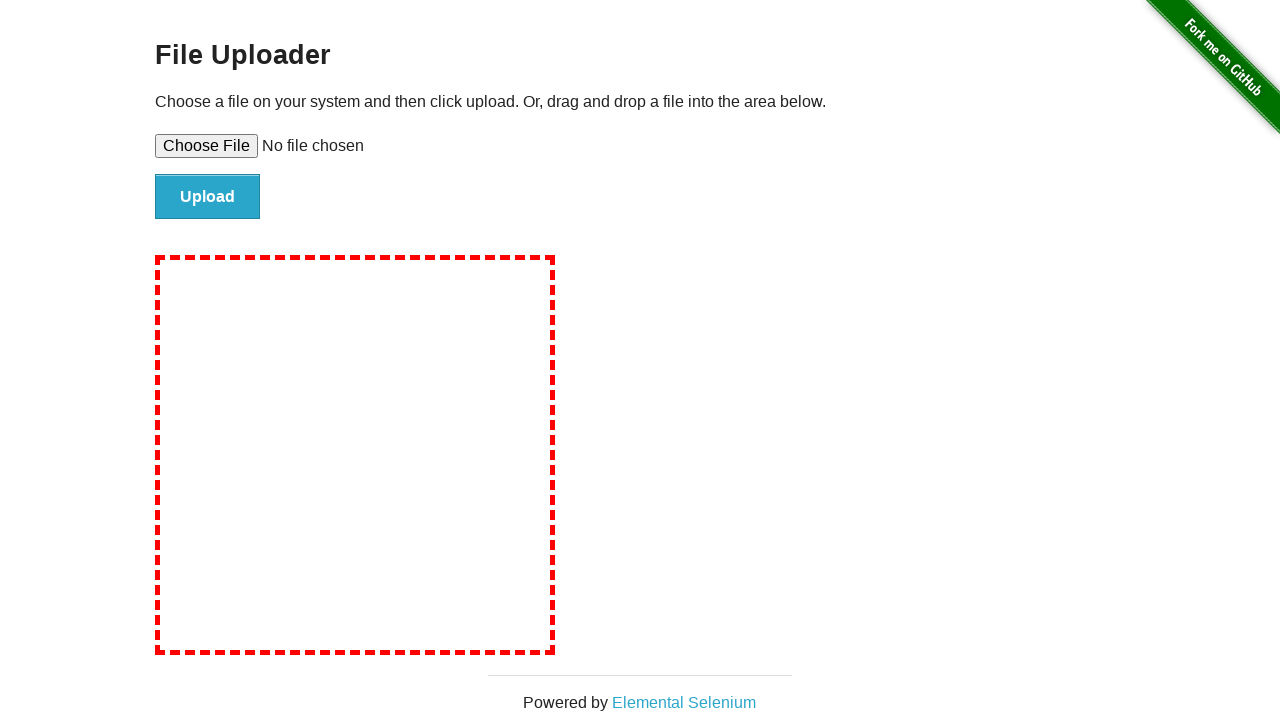

Set file input with temporary test file
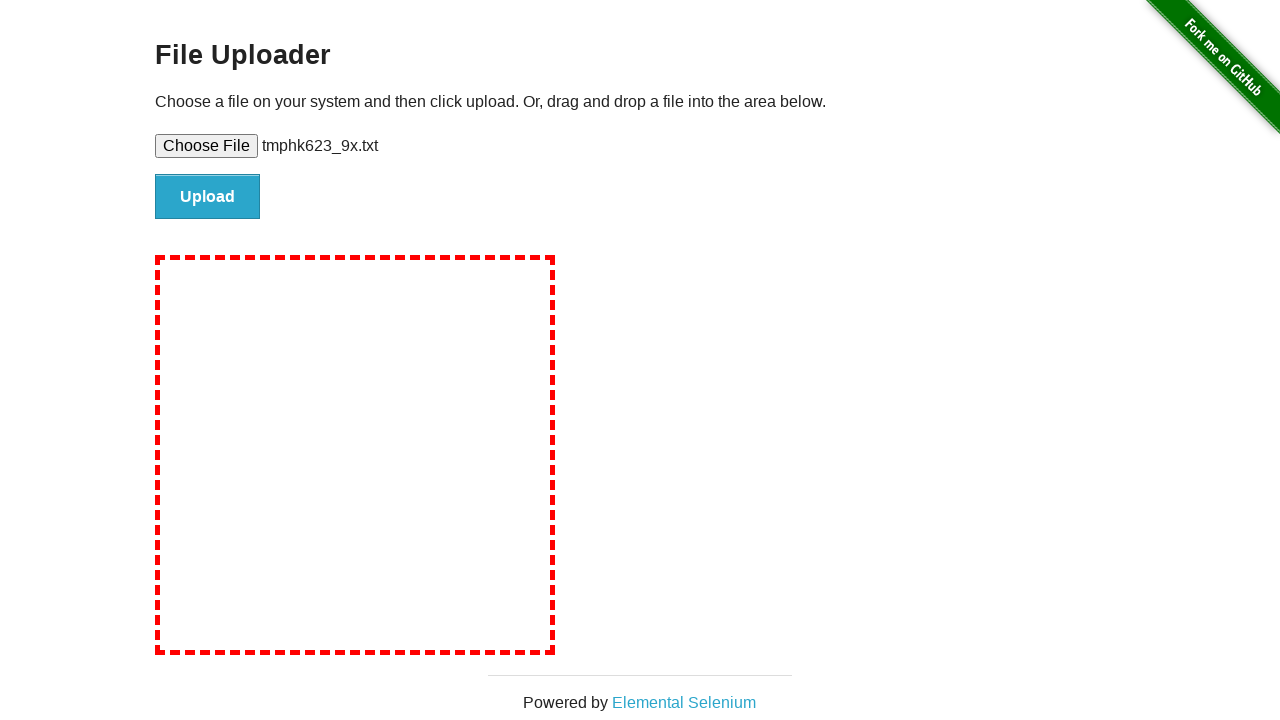

Clicked the Upload button at (208, 197) on #file-submit
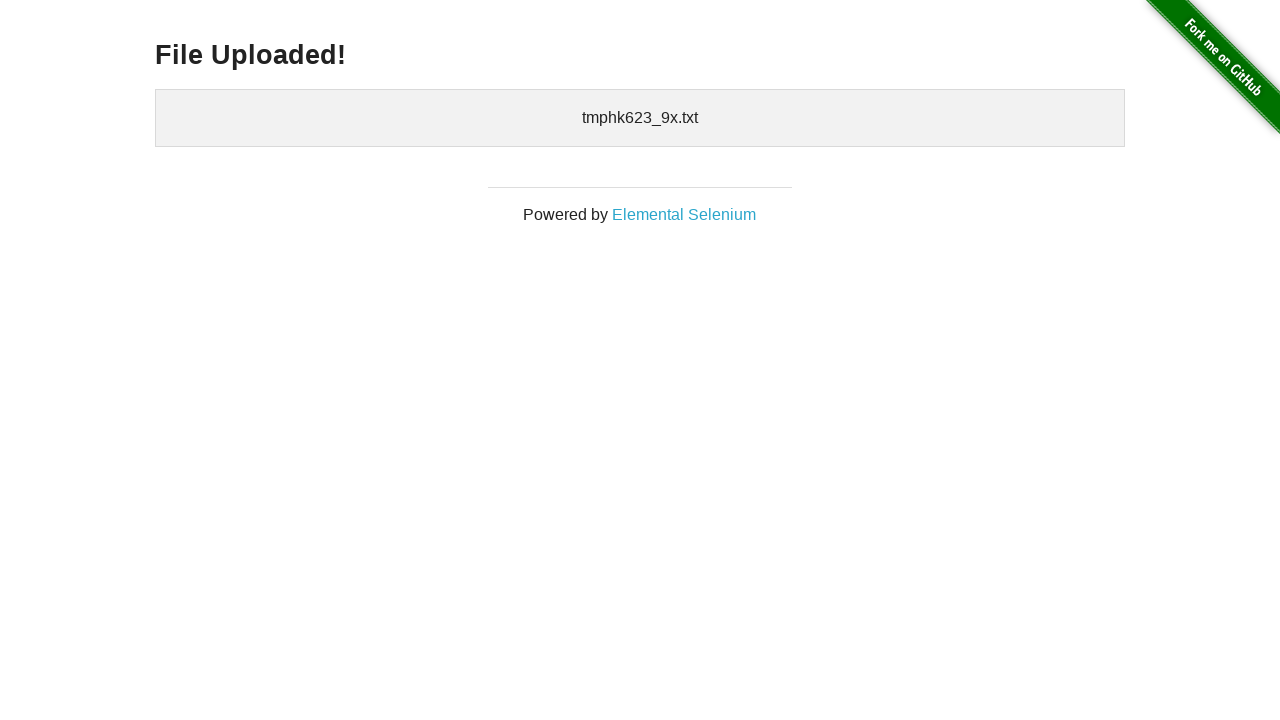

File Uploaded confirmation message appeared
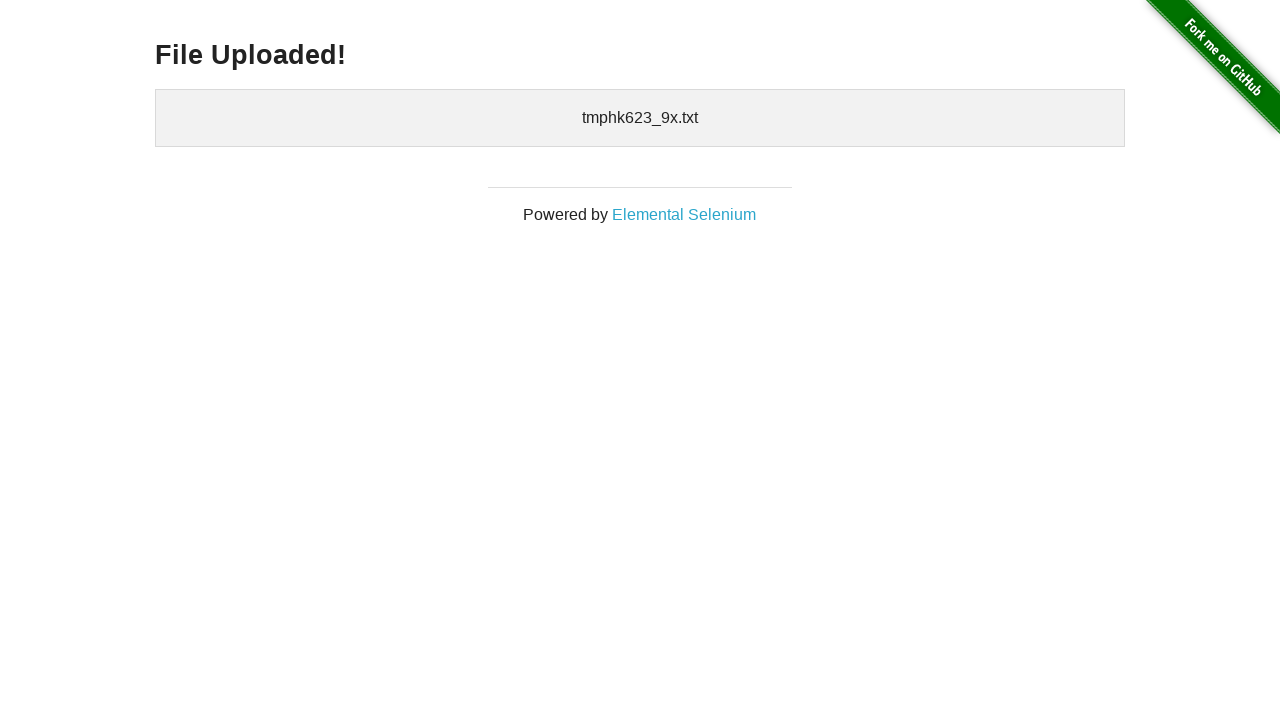

Verified 'File Uploaded!' message is visible
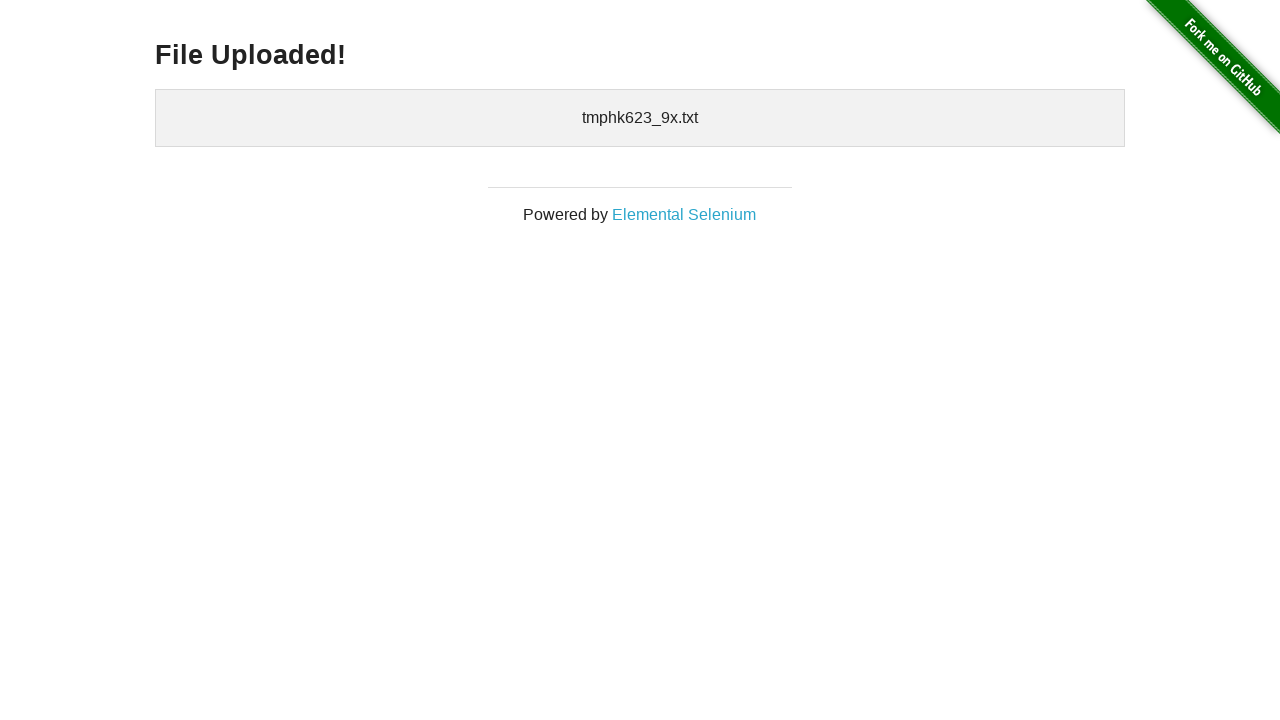

Cleaned up temporary test file
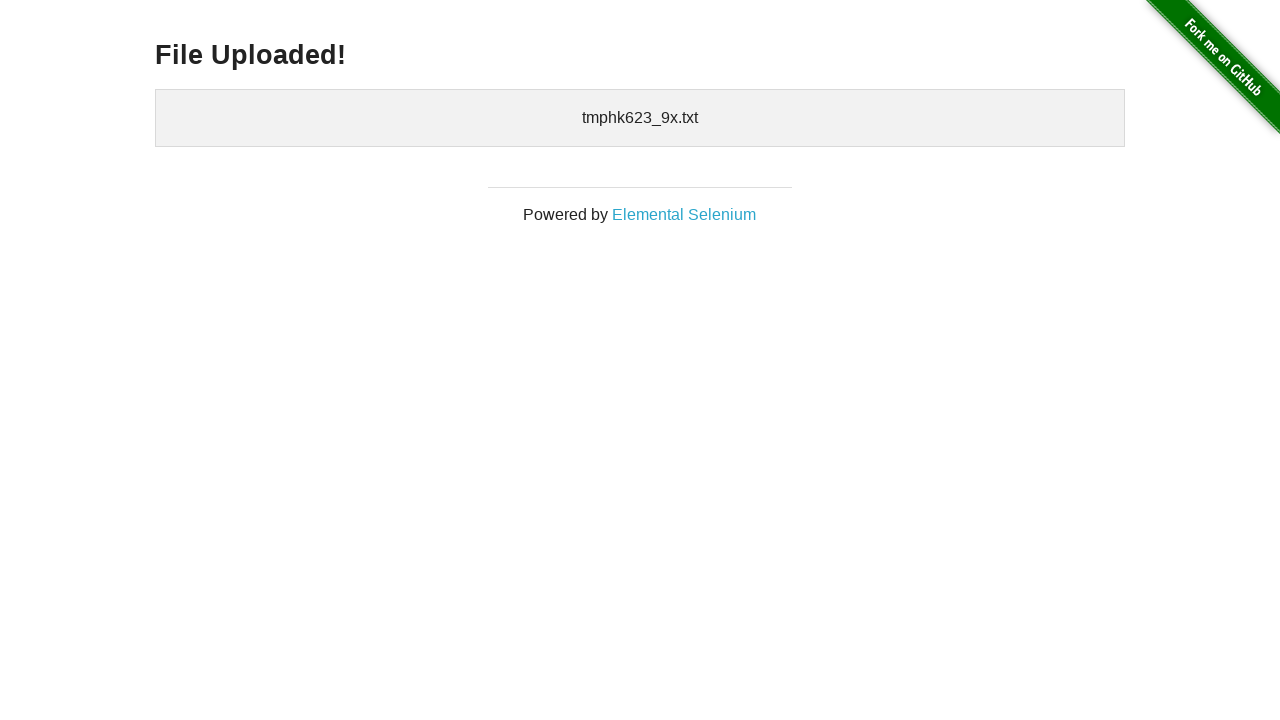

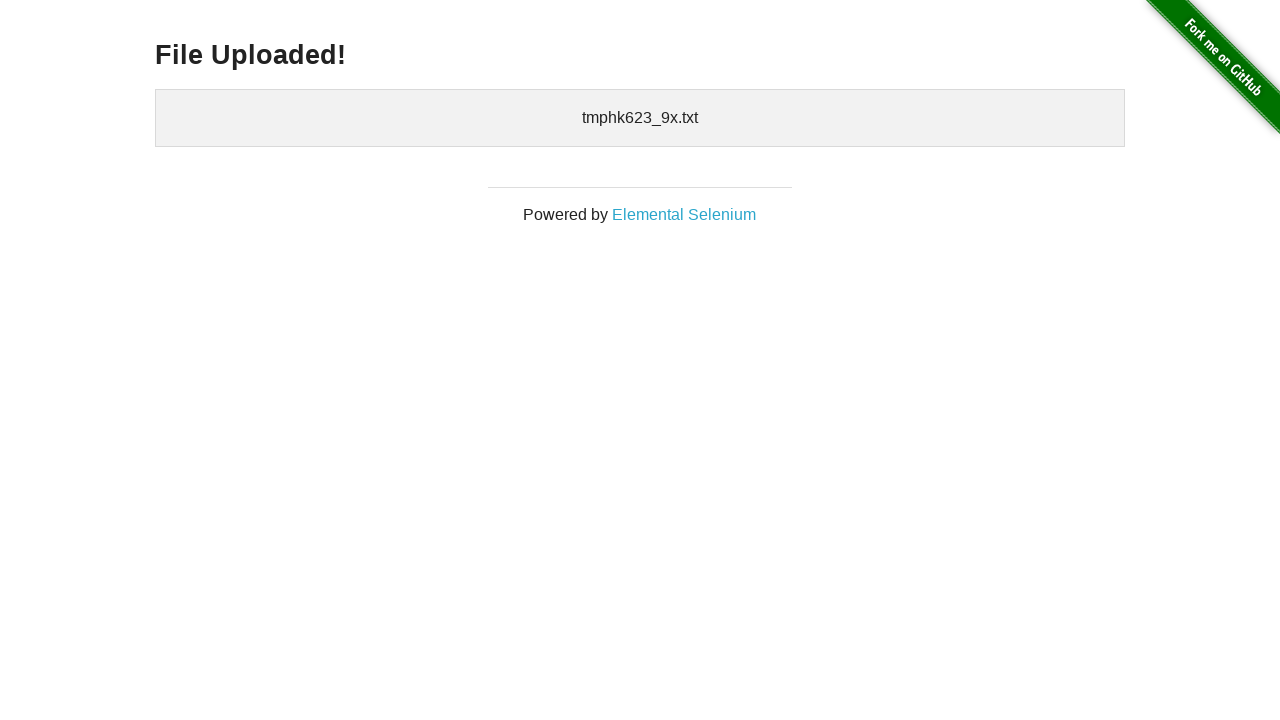